Tests marking all todo items as completed using the toggle all checkbox

Starting URL: https://demo.playwright.dev/todomvc

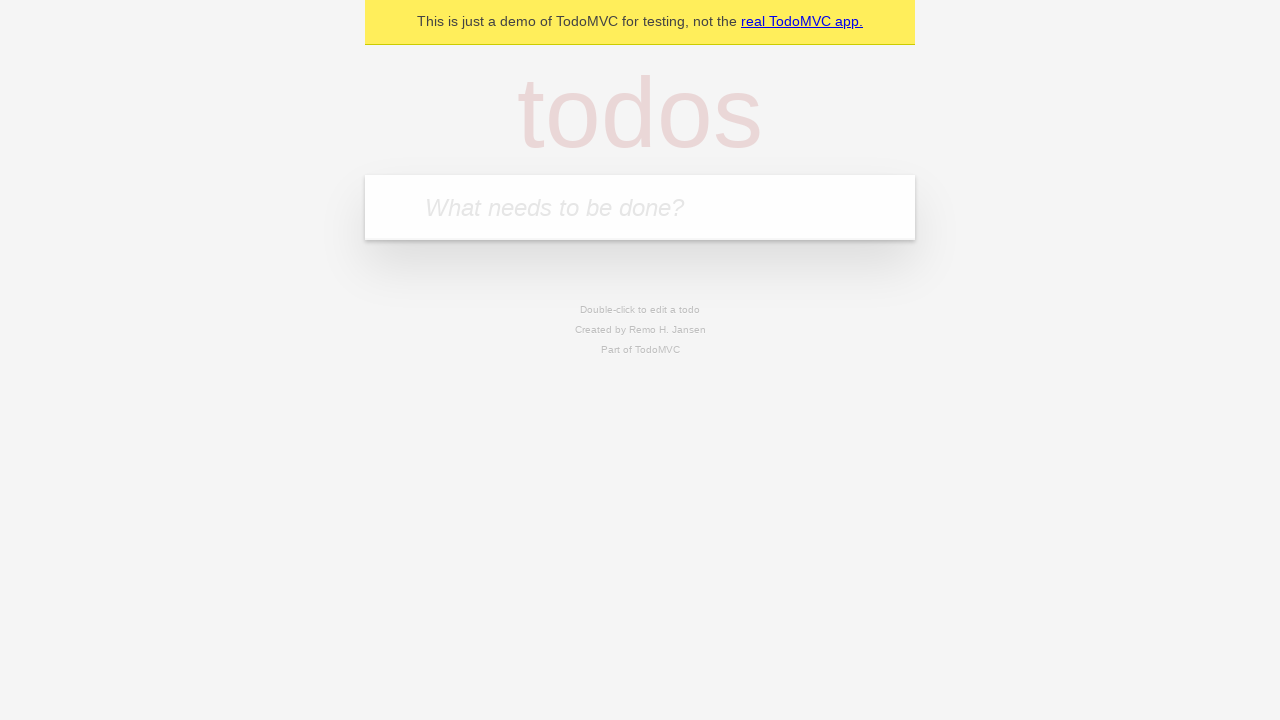

Navigated to TodoMVC demo application
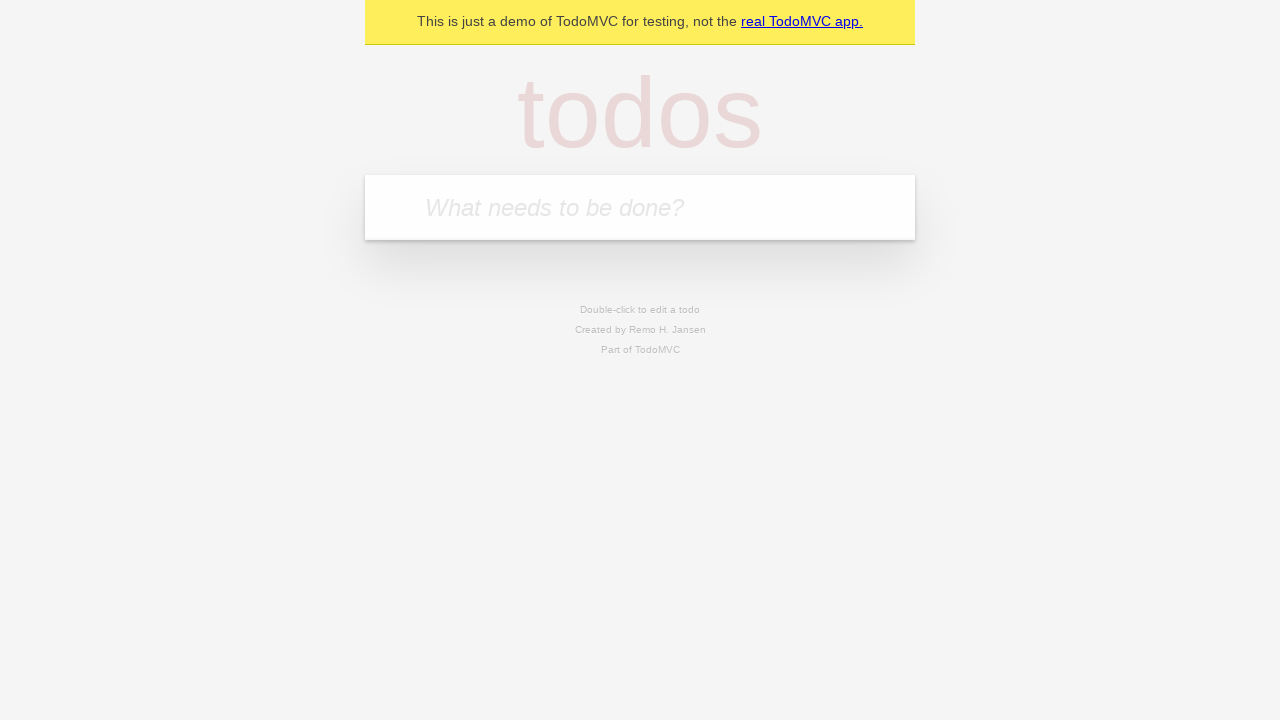

Filled todo input with 'buy some cheese' on internal:attr=[placeholder="What needs to be done?"i]
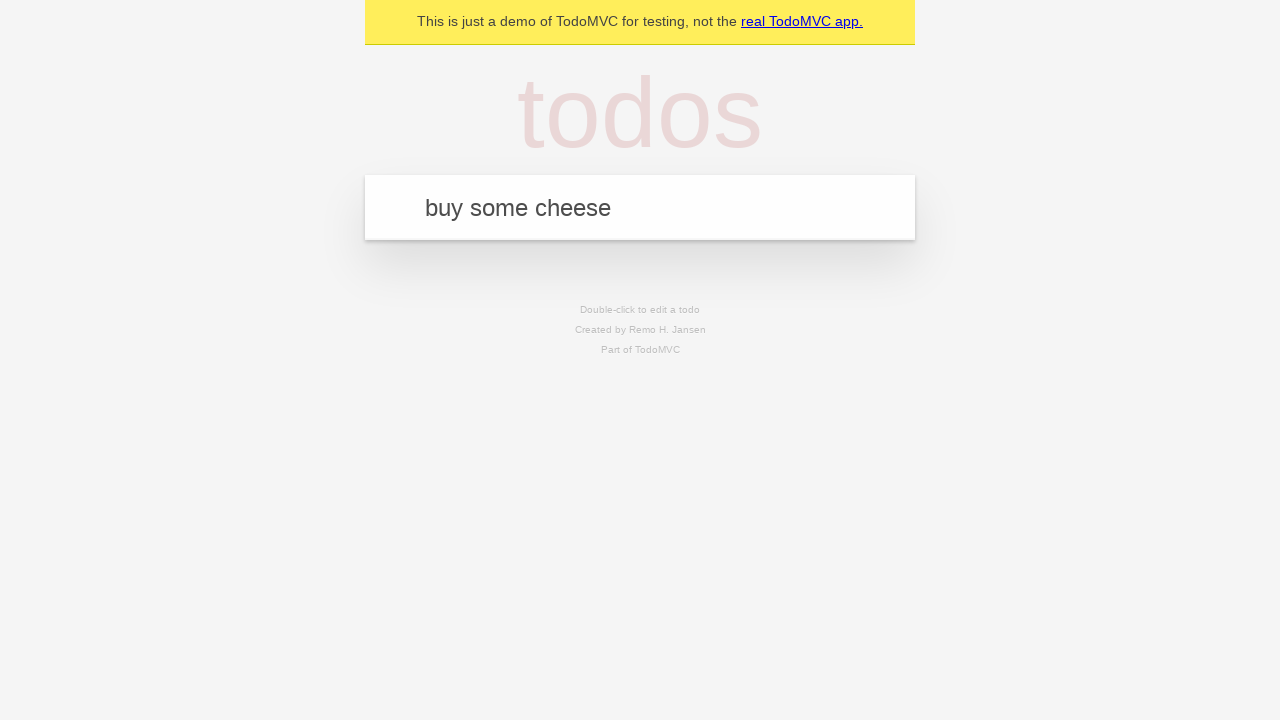

Pressed Enter to add 'buy some cheese' todo on internal:attr=[placeholder="What needs to be done?"i]
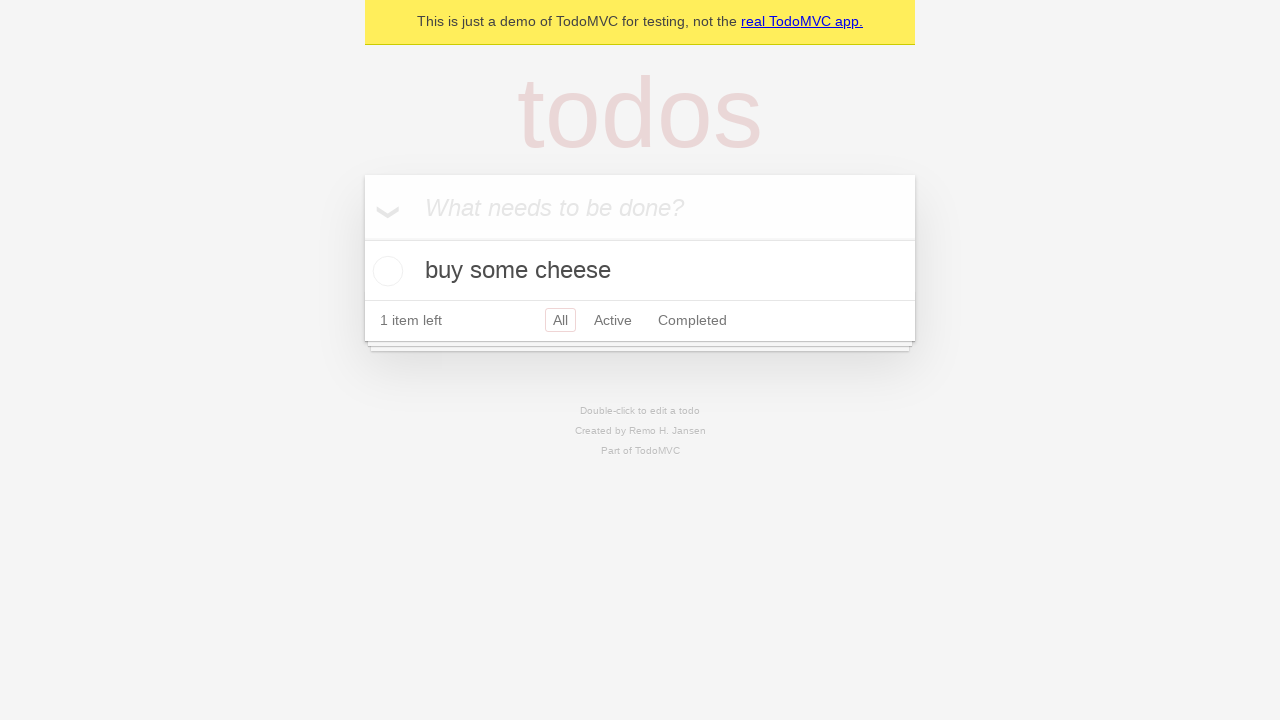

Filled todo input with 'feed the cat' on internal:attr=[placeholder="What needs to be done?"i]
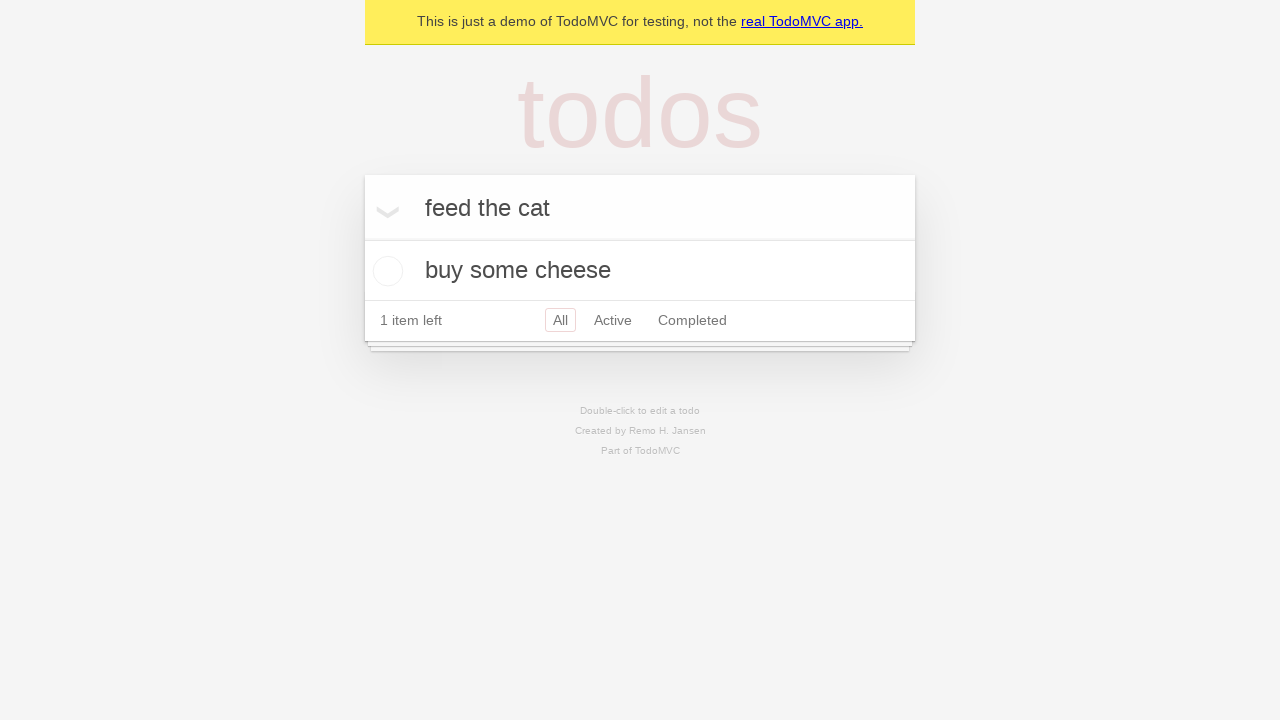

Pressed Enter to add 'feed the cat' todo on internal:attr=[placeholder="What needs to be done?"i]
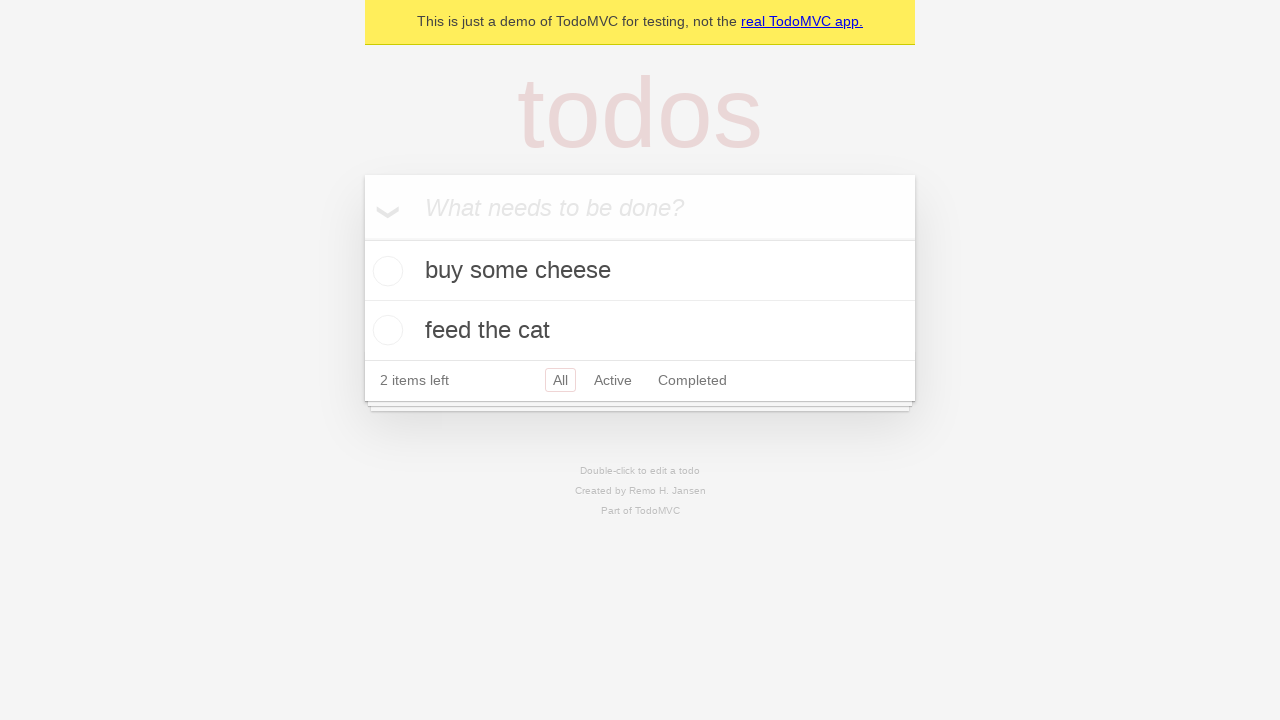

Filled todo input with 'book a doctors appointment' on internal:attr=[placeholder="What needs to be done?"i]
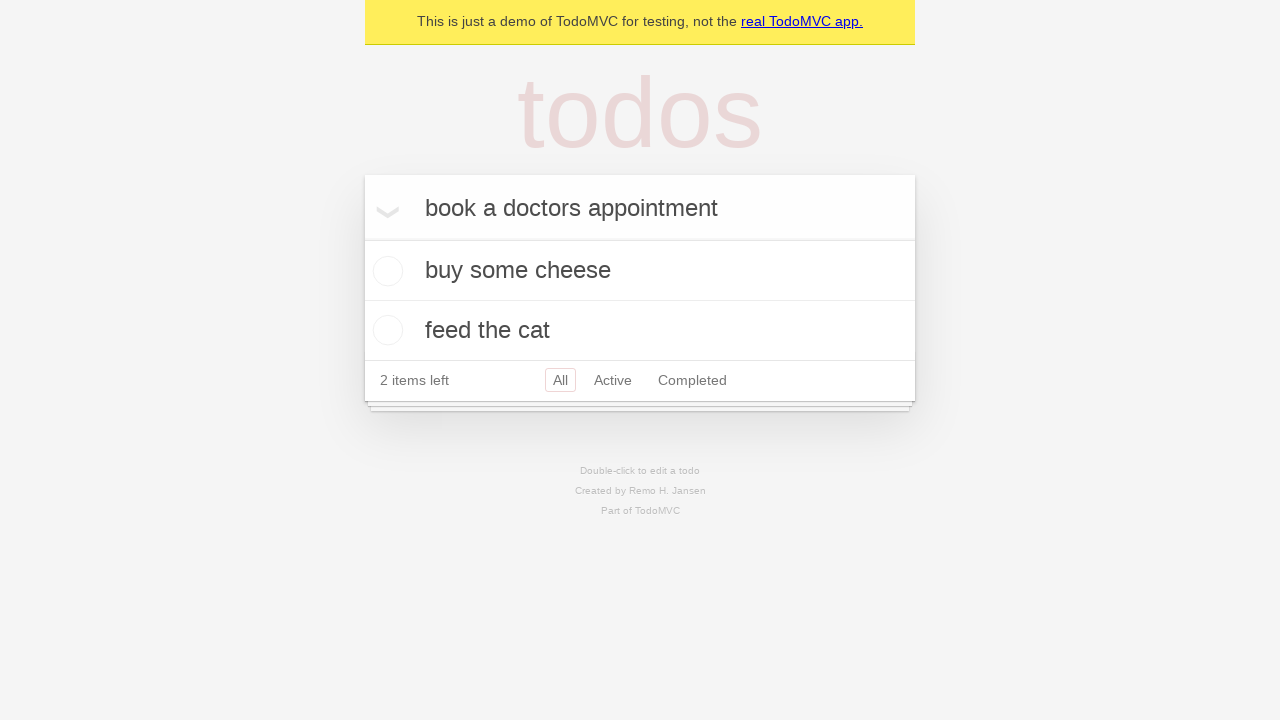

Pressed Enter to add 'book a doctors appointment' todo on internal:attr=[placeholder="What needs to be done?"i]
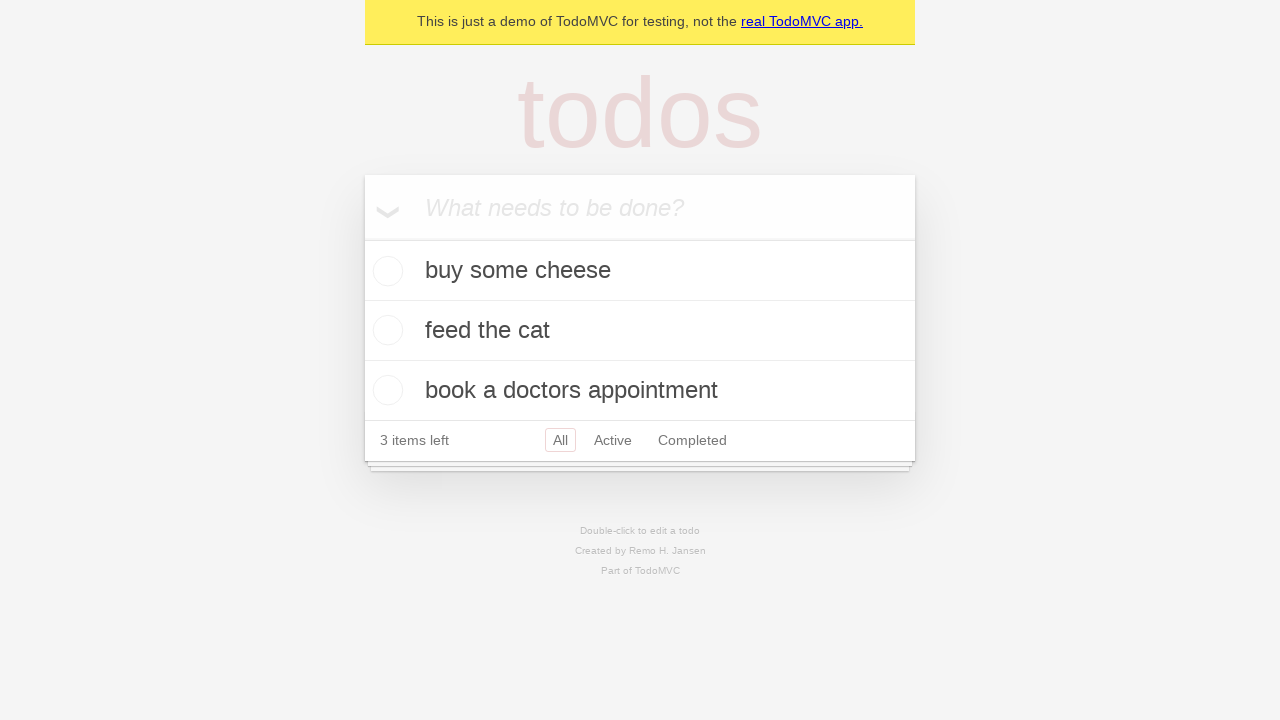

Clicked 'Mark all as complete' checkbox to mark all todos as completed at (362, 238) on internal:label="Mark all as complete"i
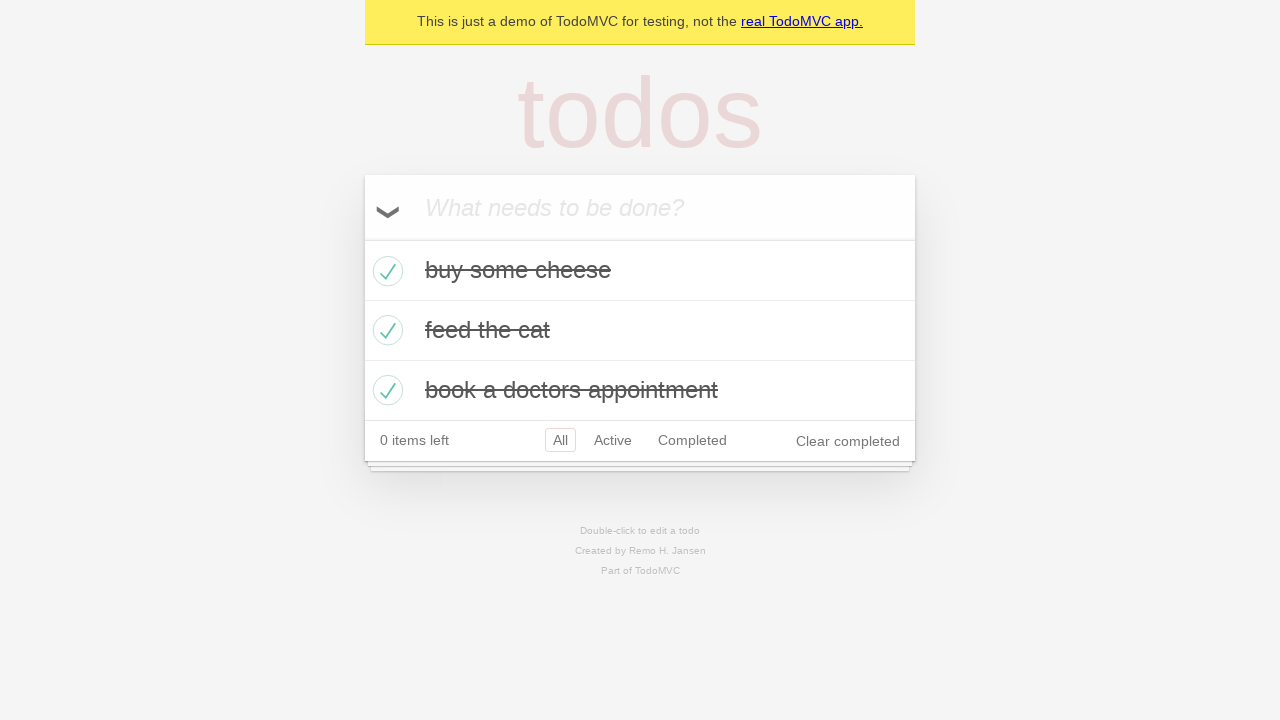

Verified all todos are marked with completed state
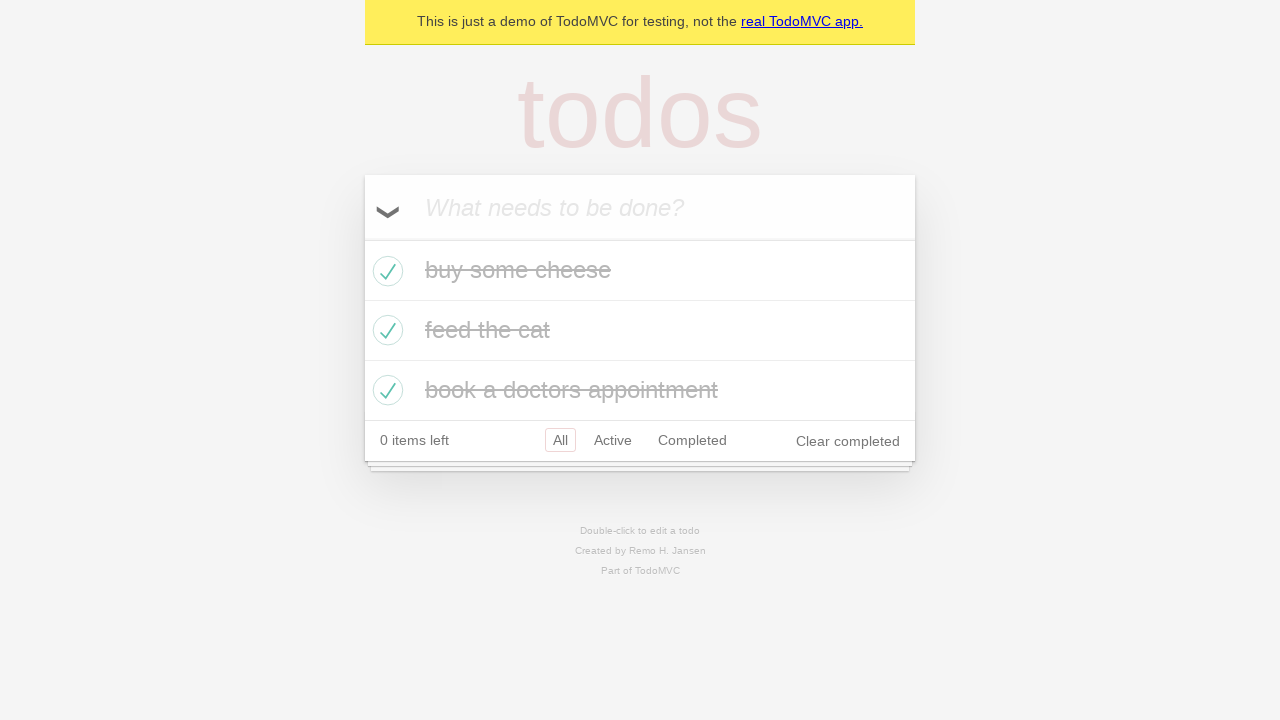

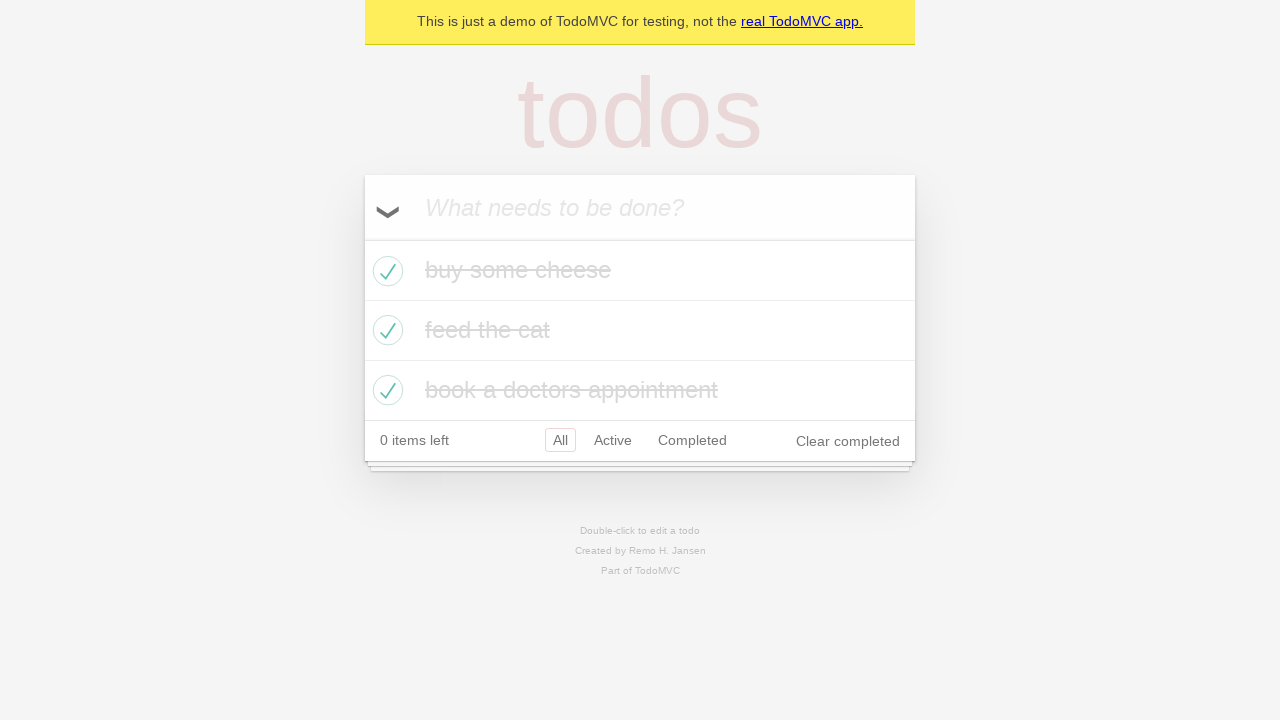